Tests an interactive exercise page by waiting for a price to change to $100, clicking the book button, reading a value, calculating the answer using a logarithmic formula, and submitting the solution.

Starting URL: http://suninjuly.github.io/explicit_wait2.html

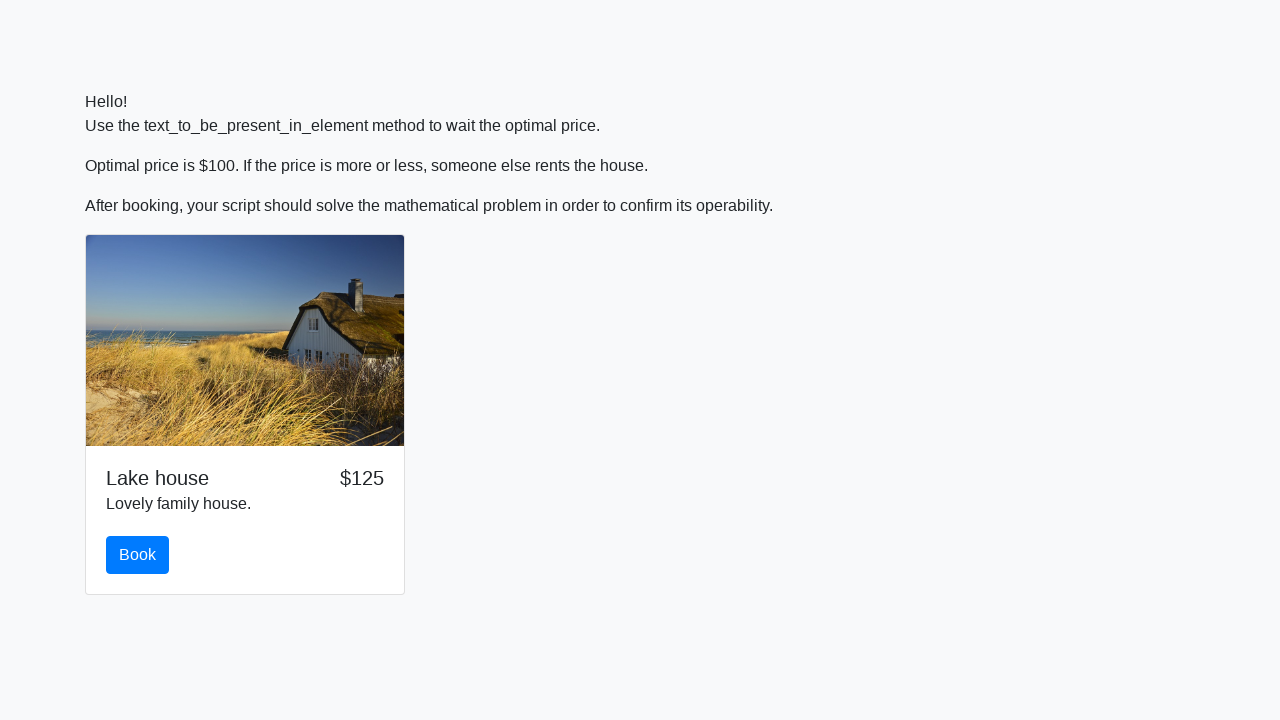

Waited for price to change to $100
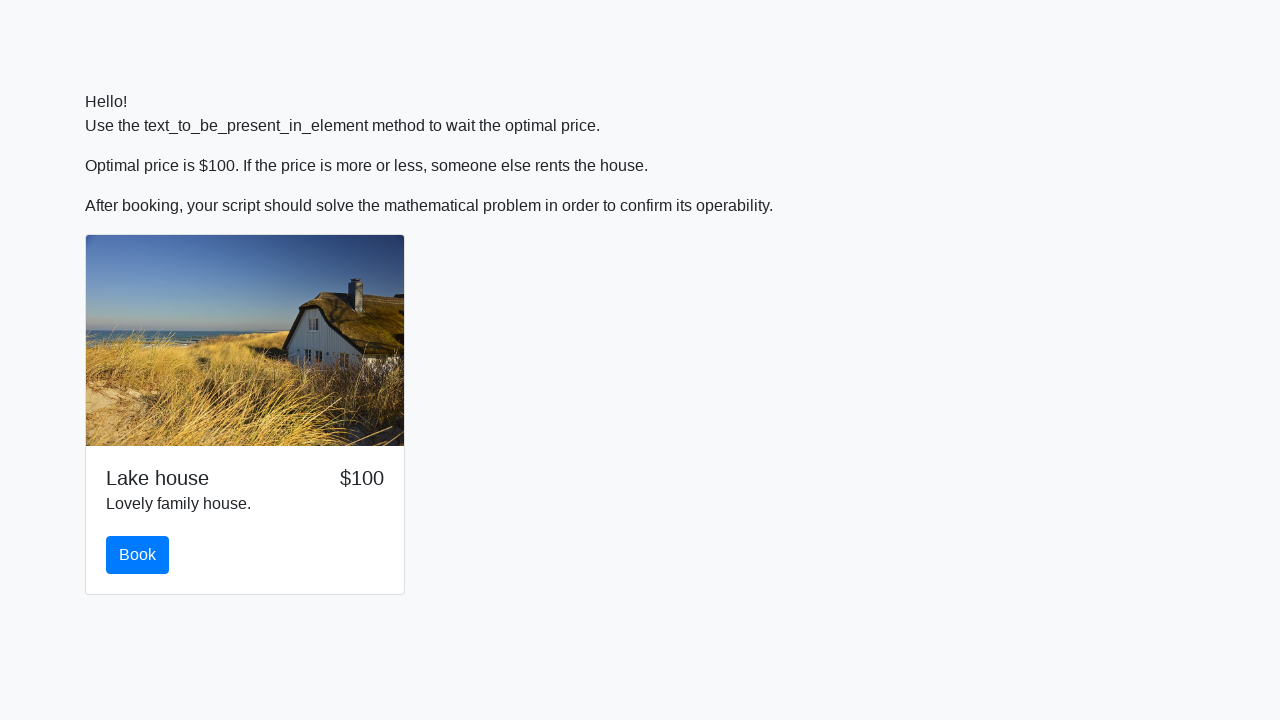

Clicked the book button at (138, 555) on #book
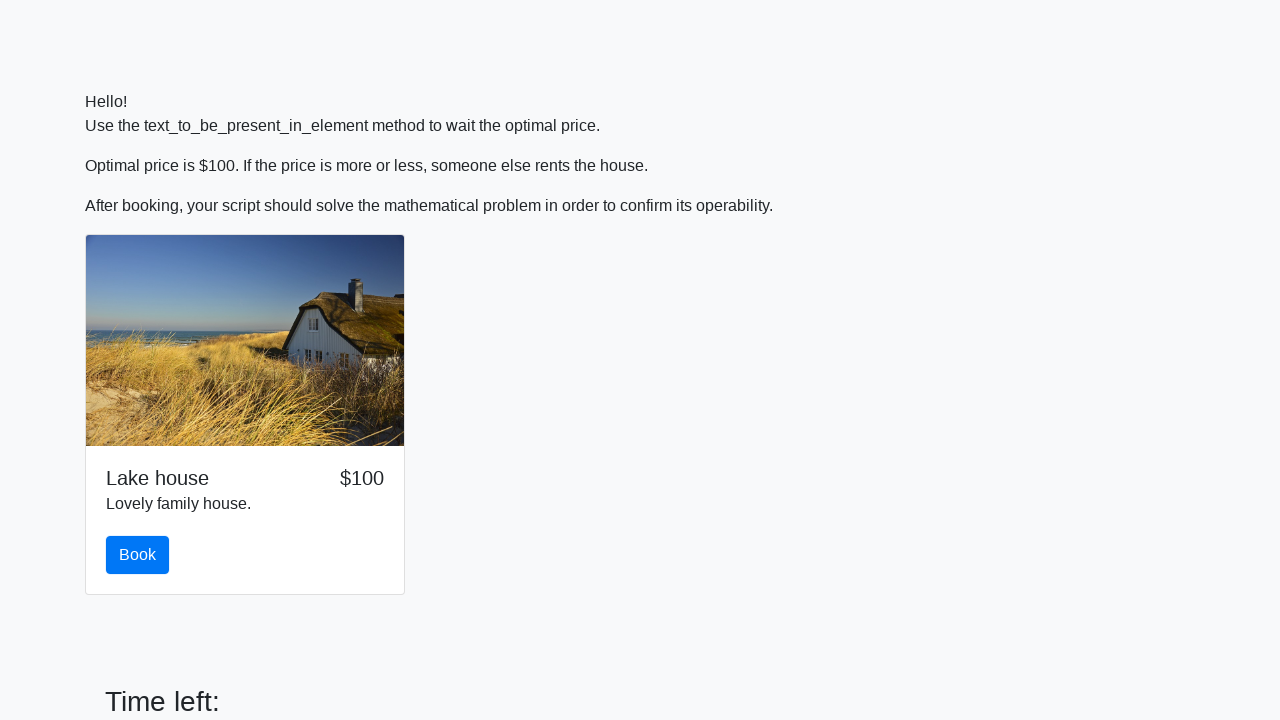

Read x value from input_value element: 468
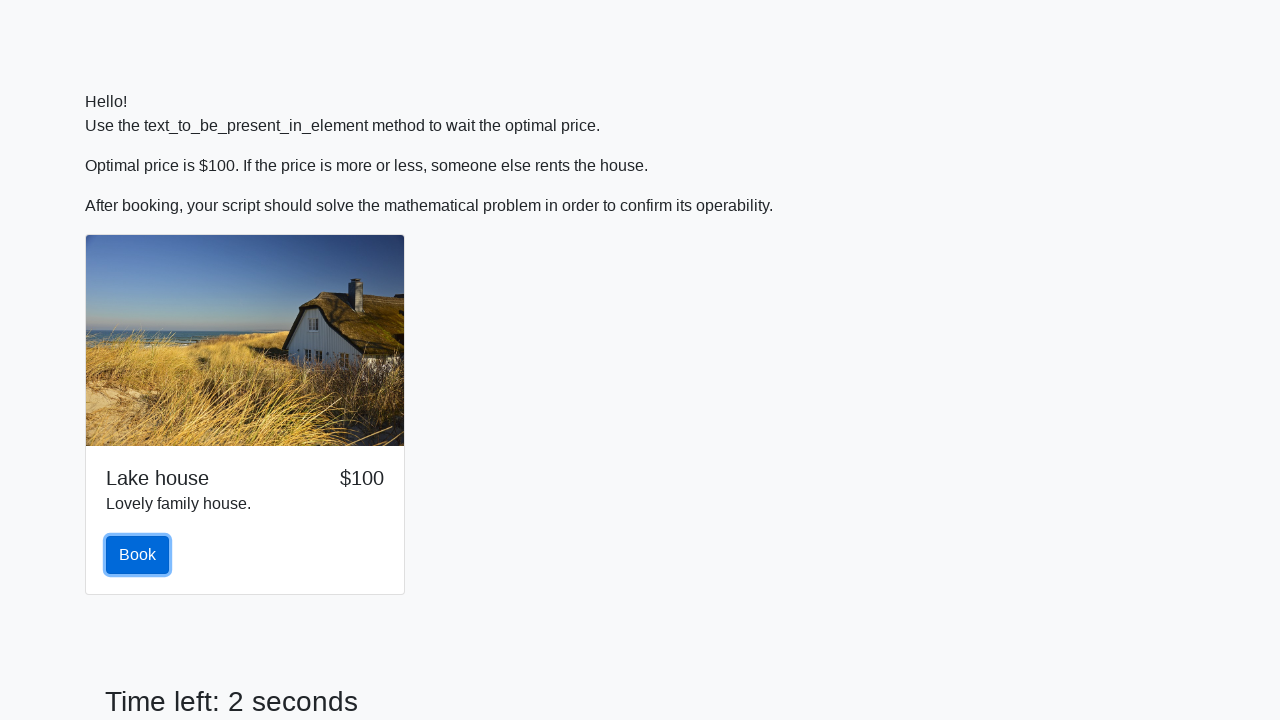

Calculated answer using logarithmic formula: 0.15342714684779035
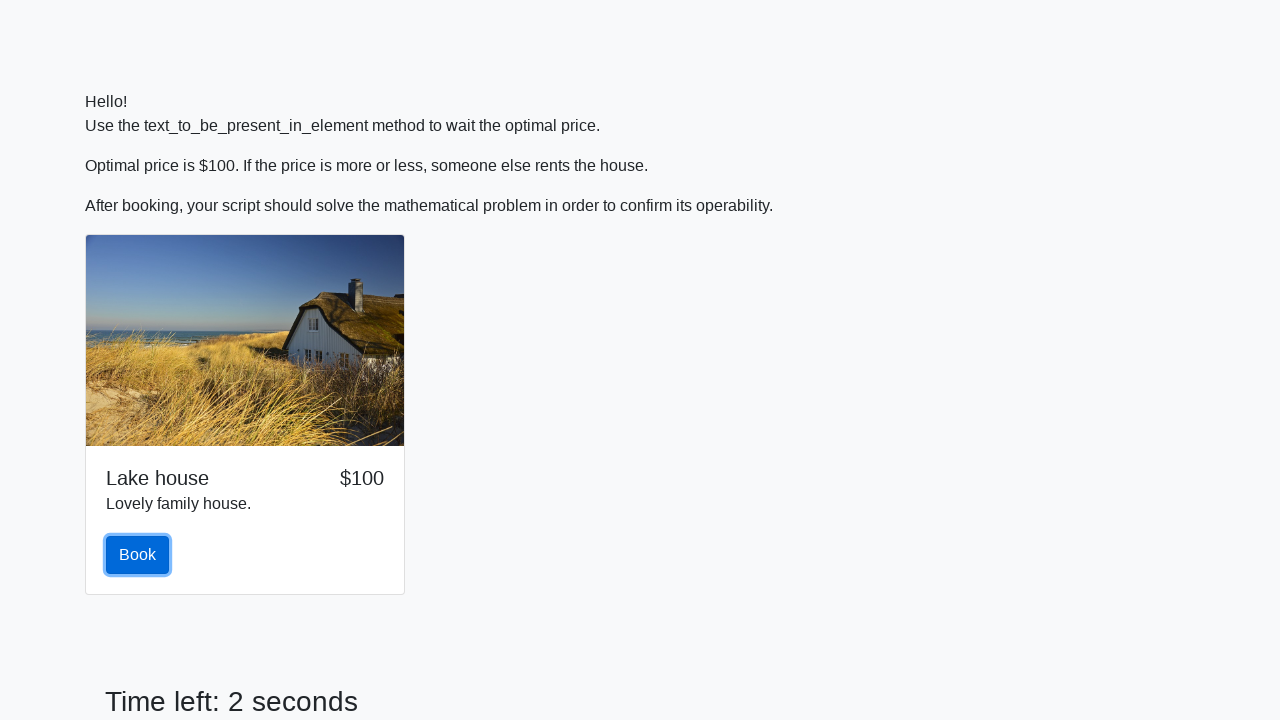

Filled answer field with calculated value on #answer
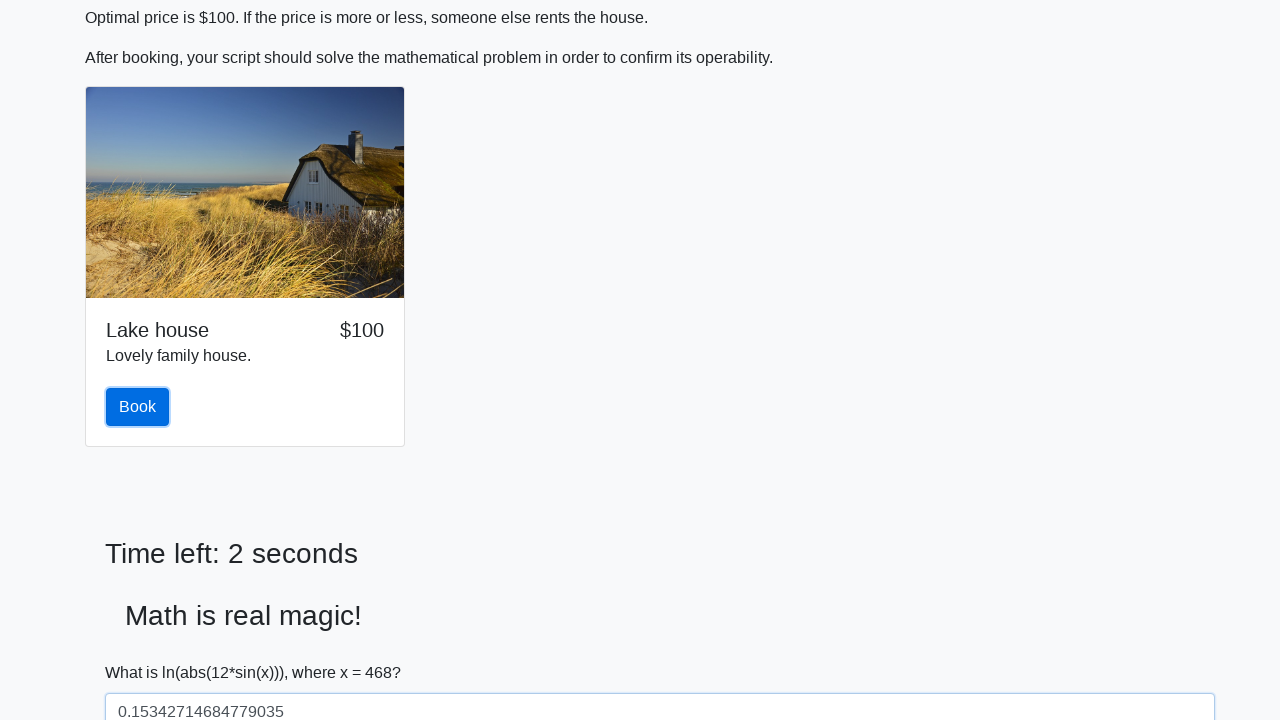

Clicked the solve button to submit solution at (143, 651) on #solve
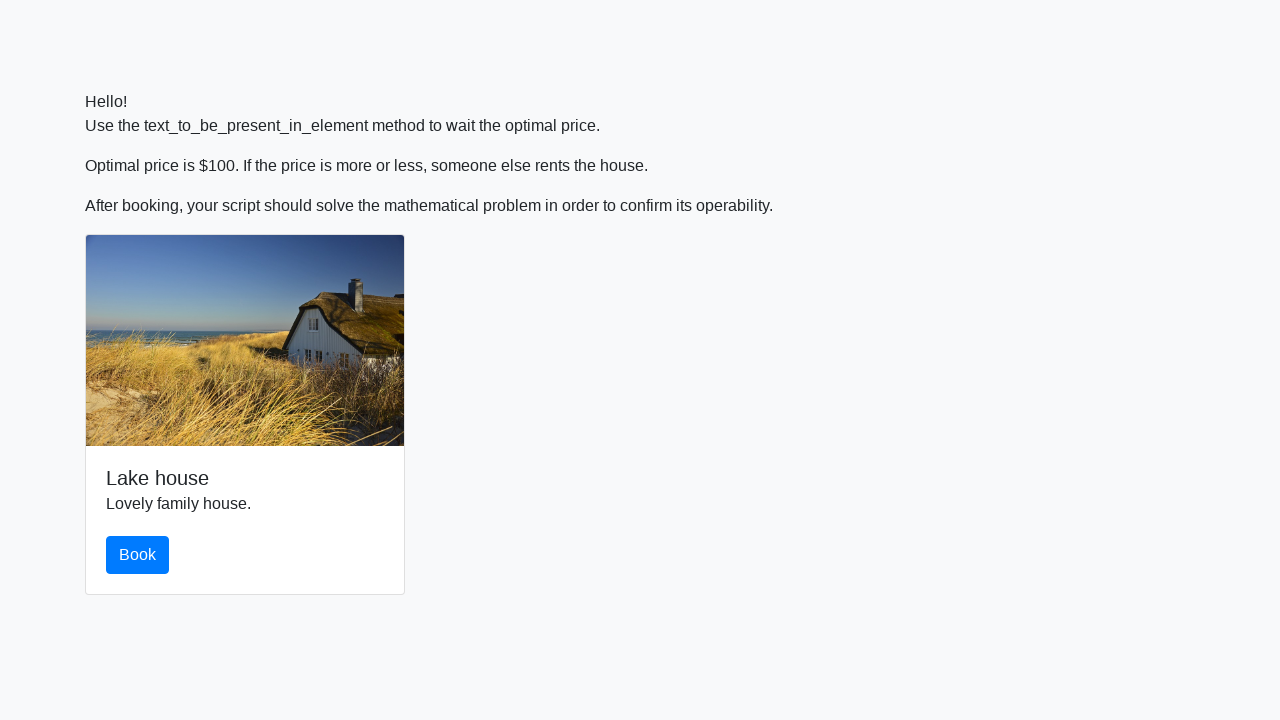

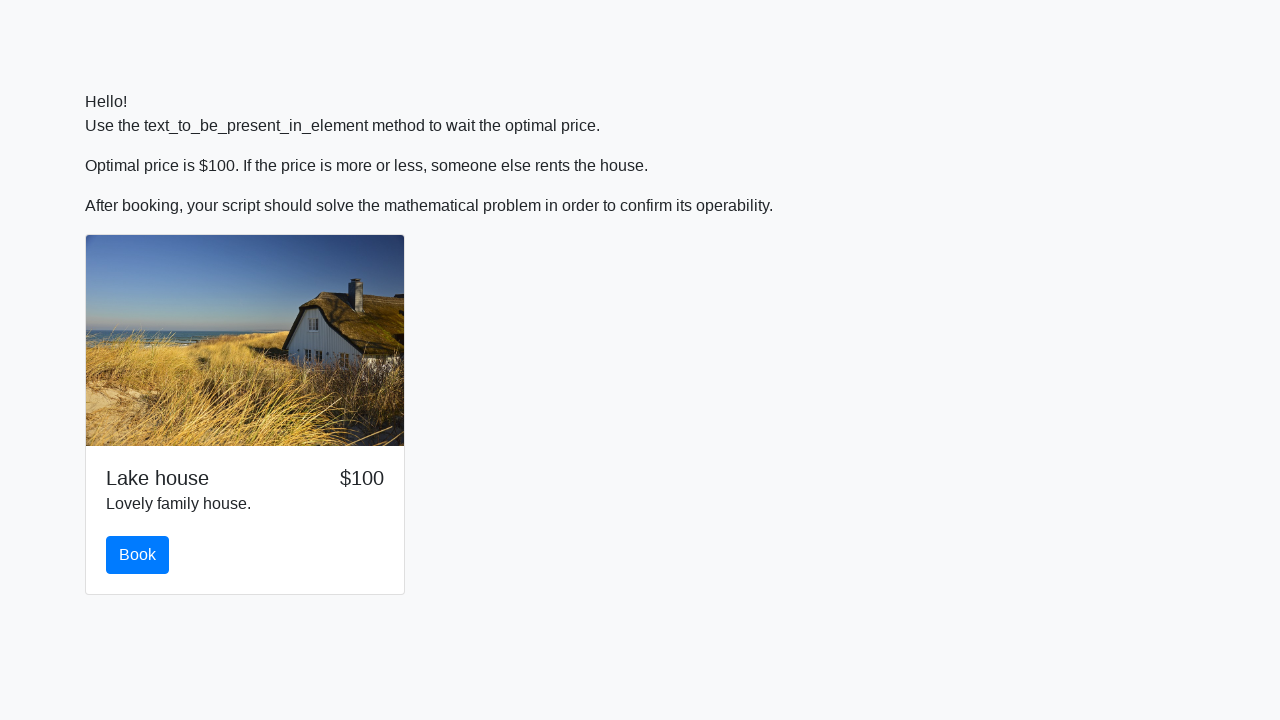